Tests an e-commerce checkout flow by adding specific vegetable items (Cucumber, Brocolli, Beetroot) to cart, proceeding to checkout, and applying a promo code to verify discount functionality.

Starting URL: https://rahulshettyacademy.com/seleniumPractise/

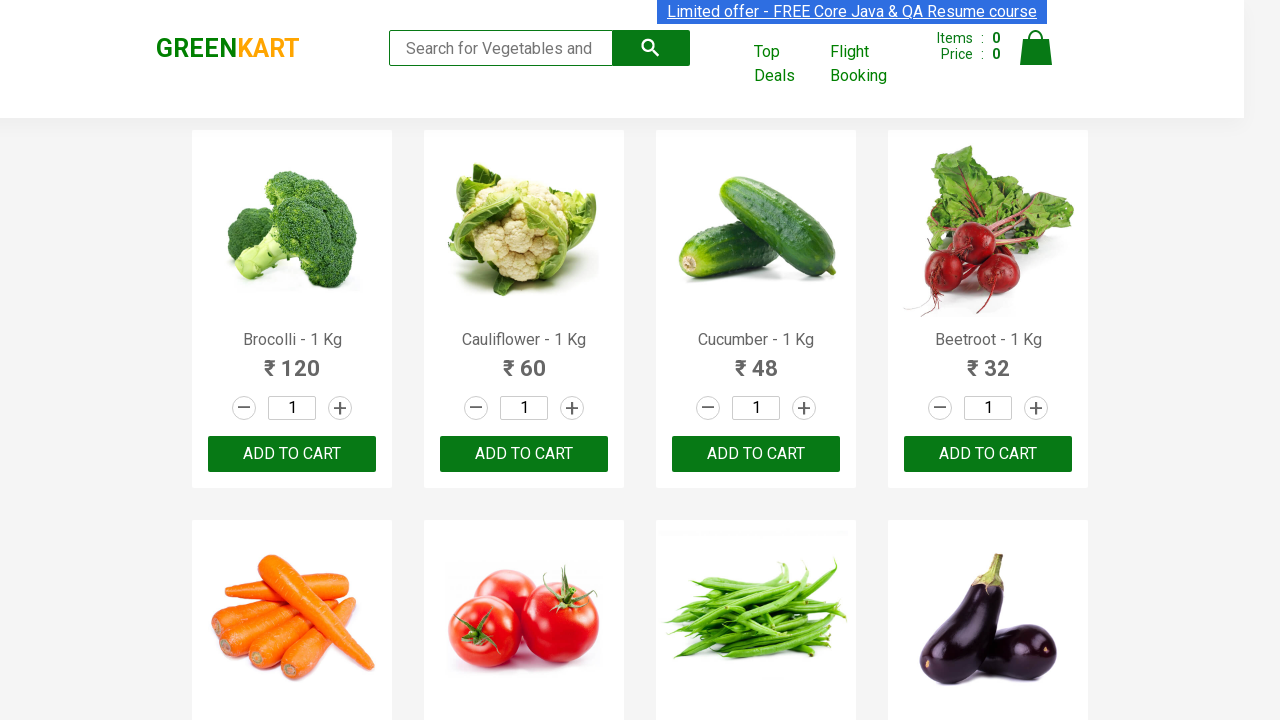

Waited for product list to load
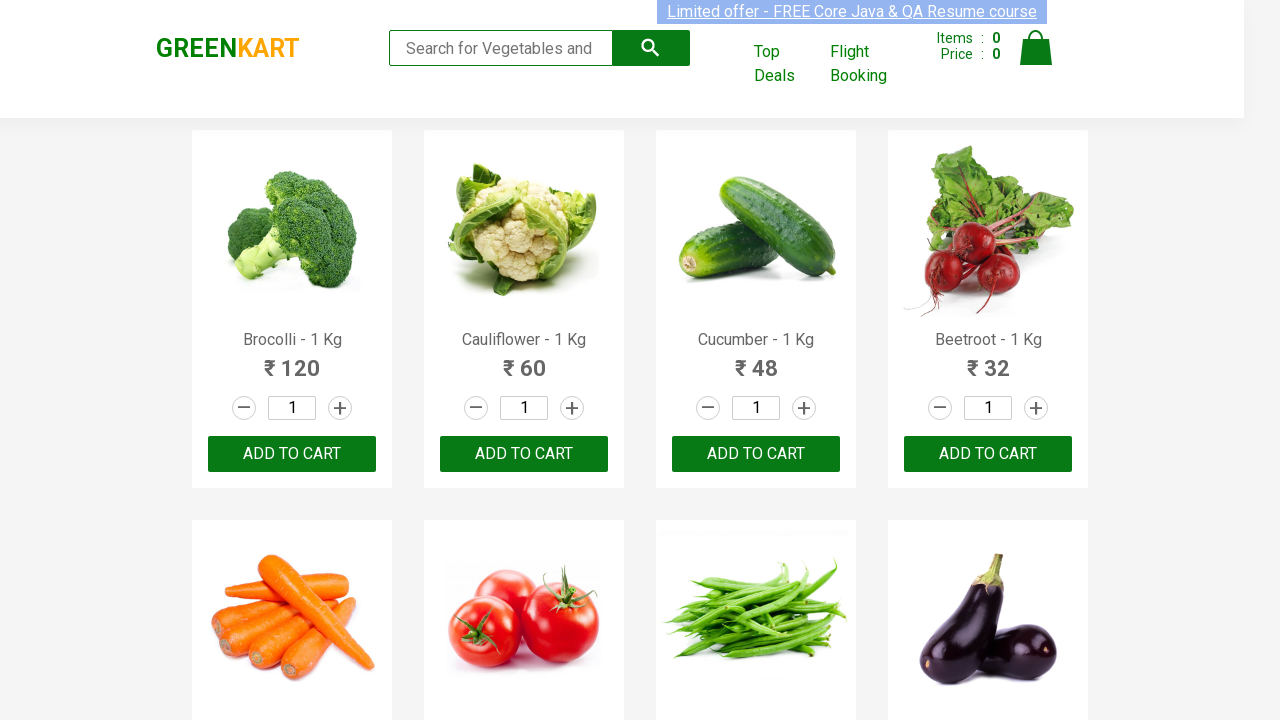

Retrieved all product elements from the page
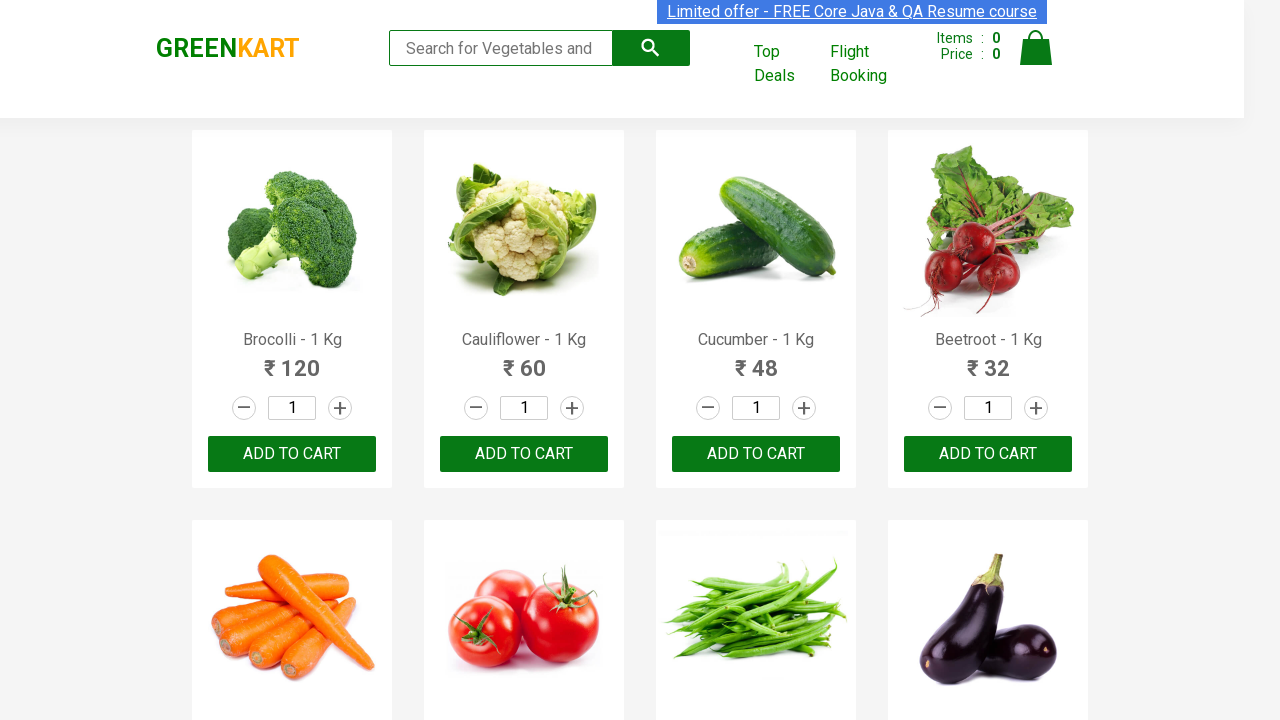

Added Brocolli to cart at (292, 454) on xpath=//div[@class='product-action']/button >> nth=0
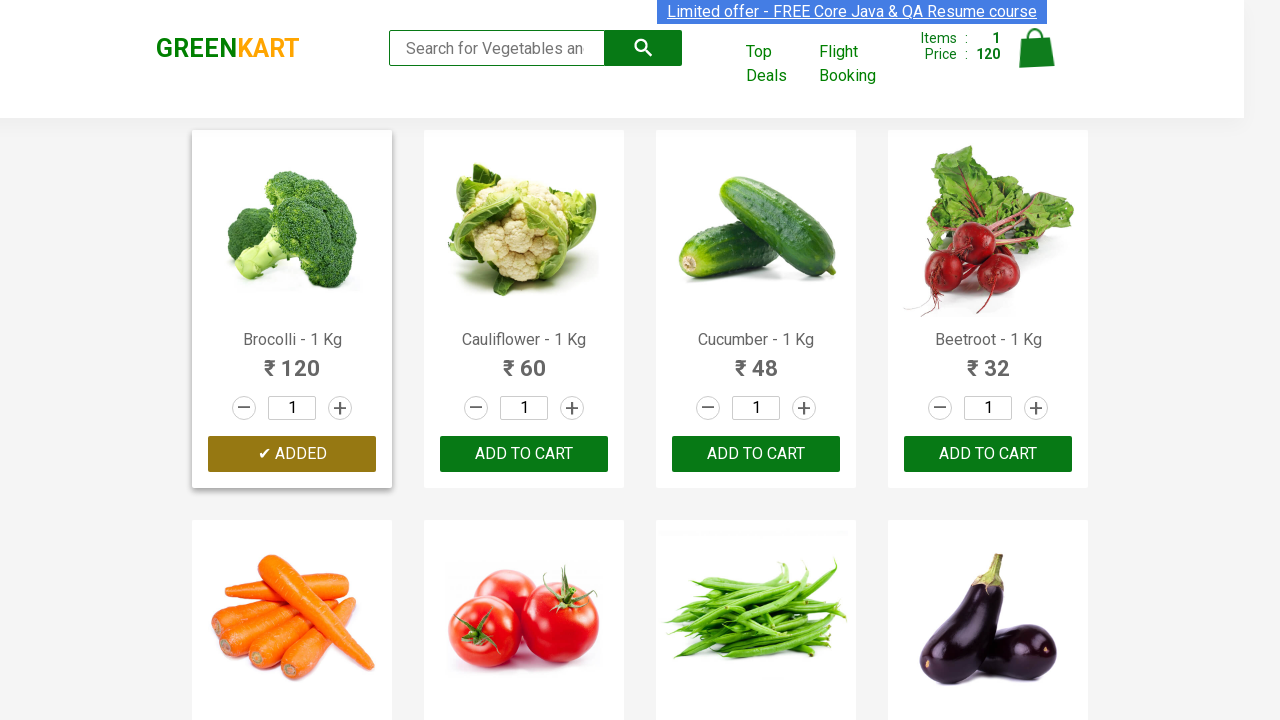

Added Cucumber to cart at (756, 454) on xpath=//div[@class='product-action']/button >> nth=2
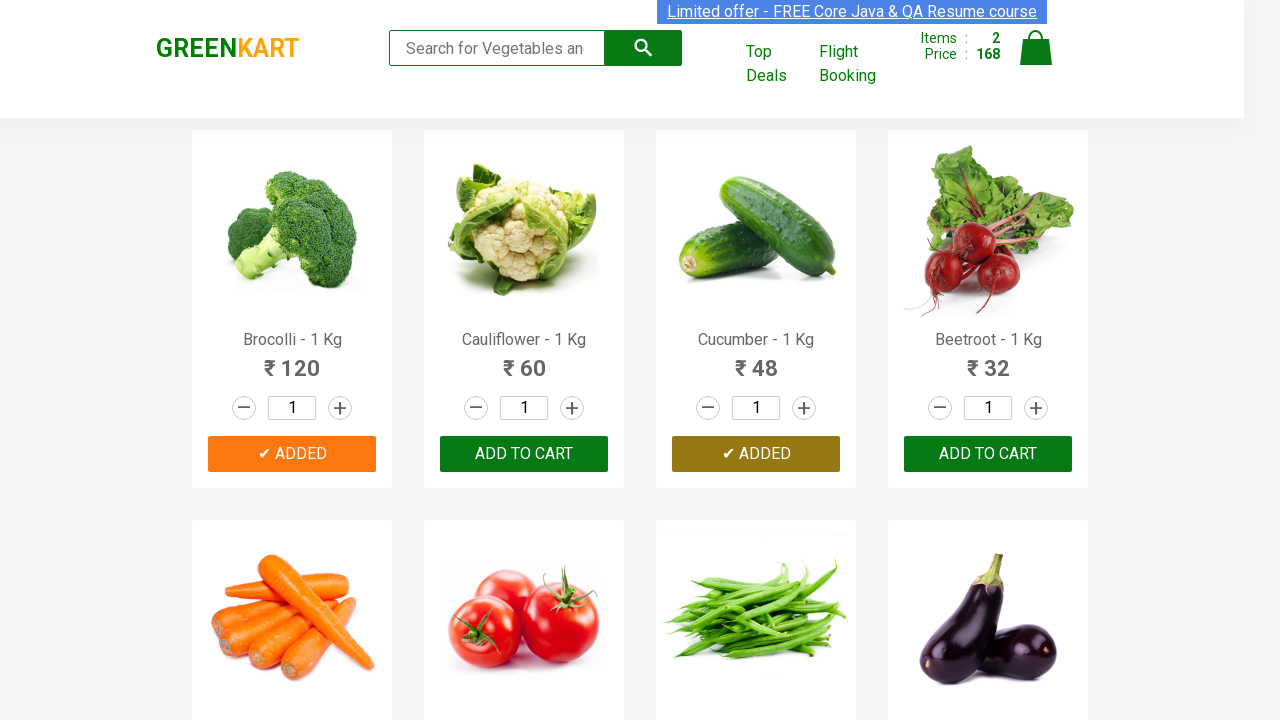

Added Beetroot to cart at (988, 454) on xpath=//div[@class='product-action']/button >> nth=3
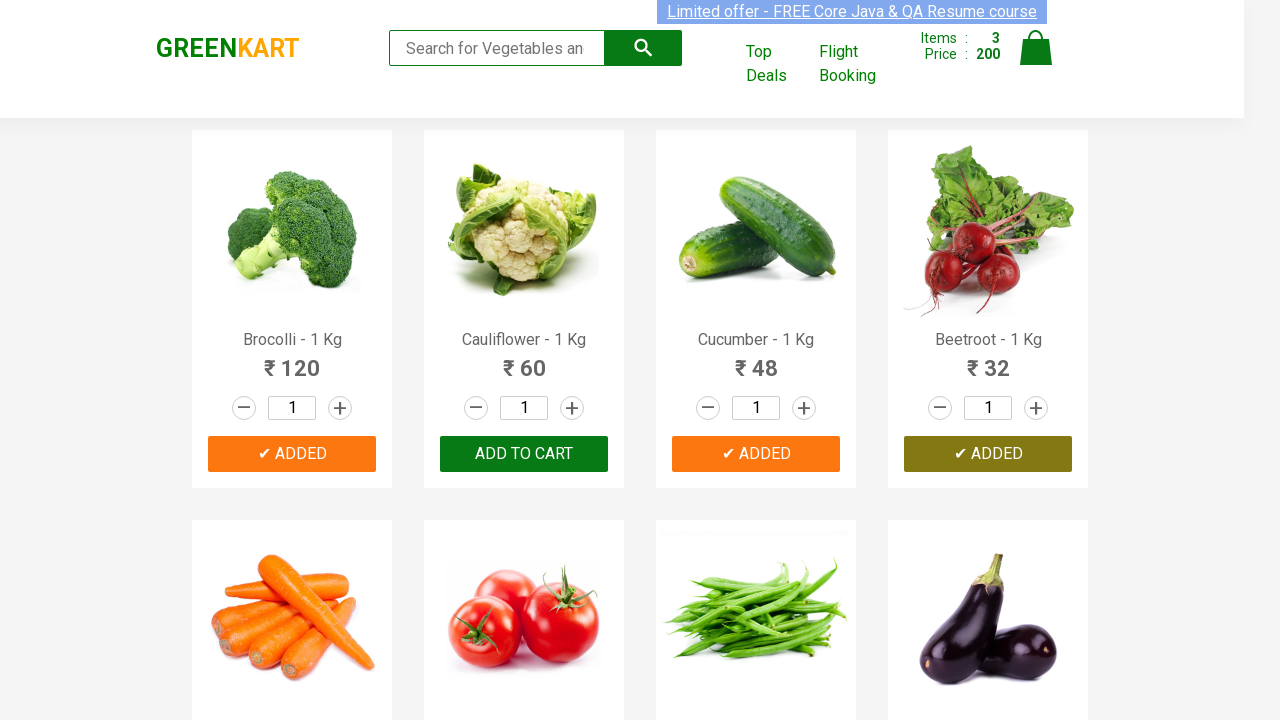

Clicked cart icon to view cart at (1036, 48) on img[alt='Cart']
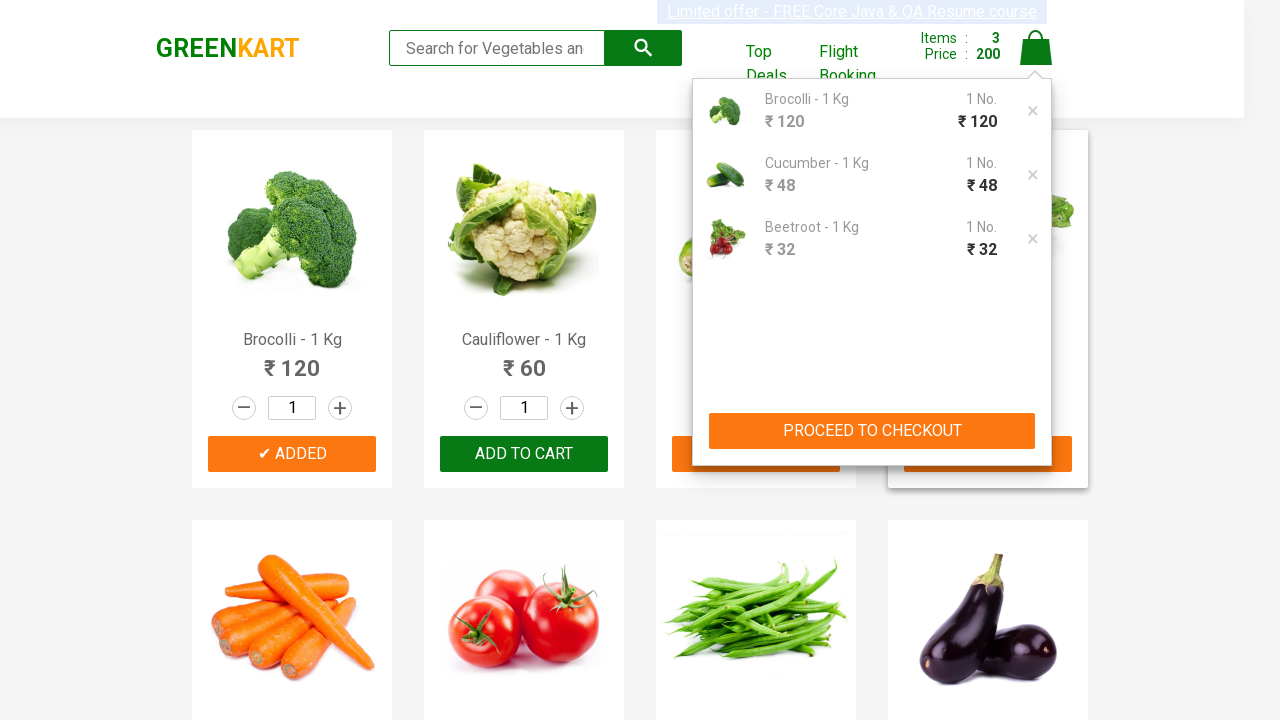

Clicked Proceed to Checkout button at (872, 431) on xpath=//button[contains(text(),'PROCEED TO CHECKOUT')]
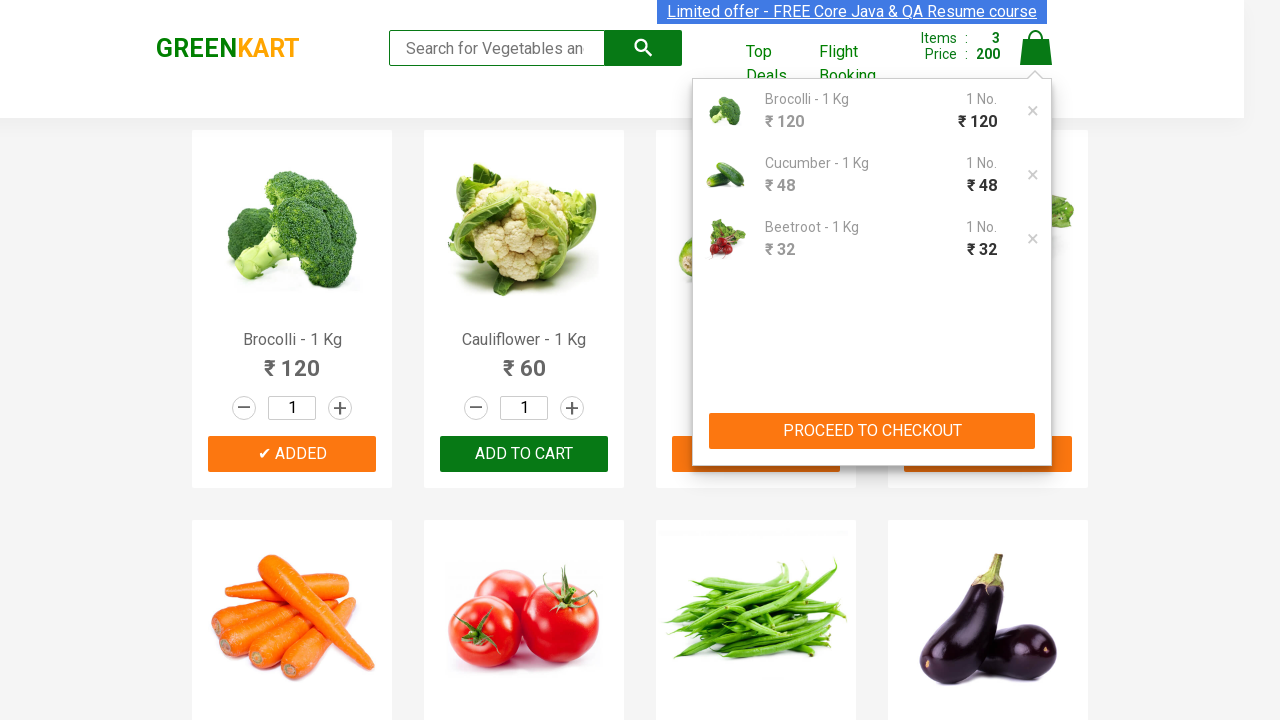

Waited for promo code input field to appear
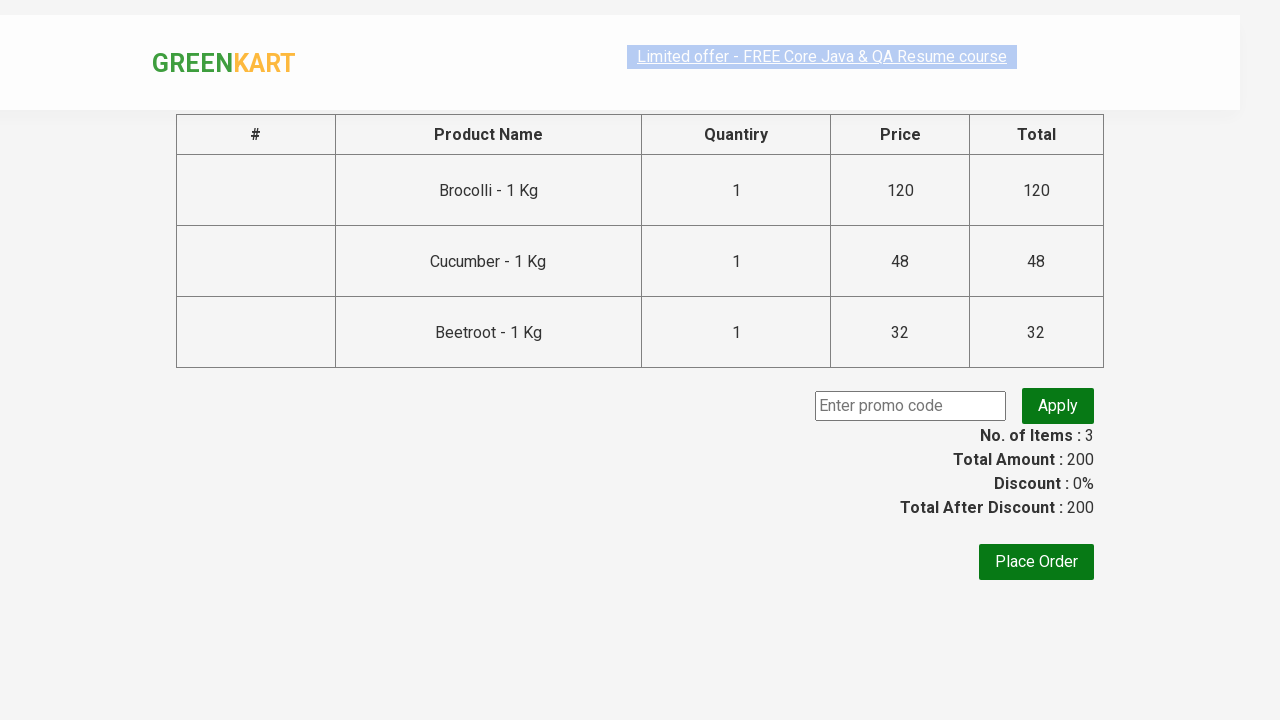

Entered promo code 'rahulshettyacademy' on input.promoCode
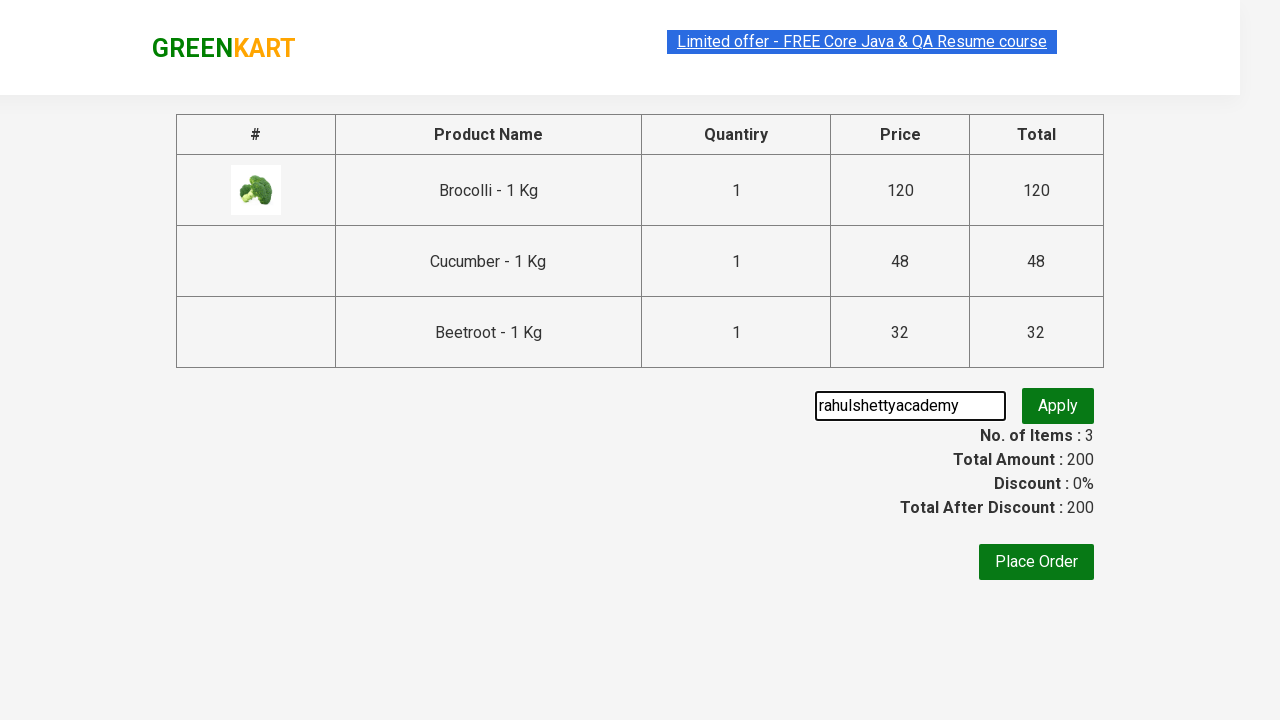

Clicked Apply button to apply promo code at (1058, 406) on button.promoBtn
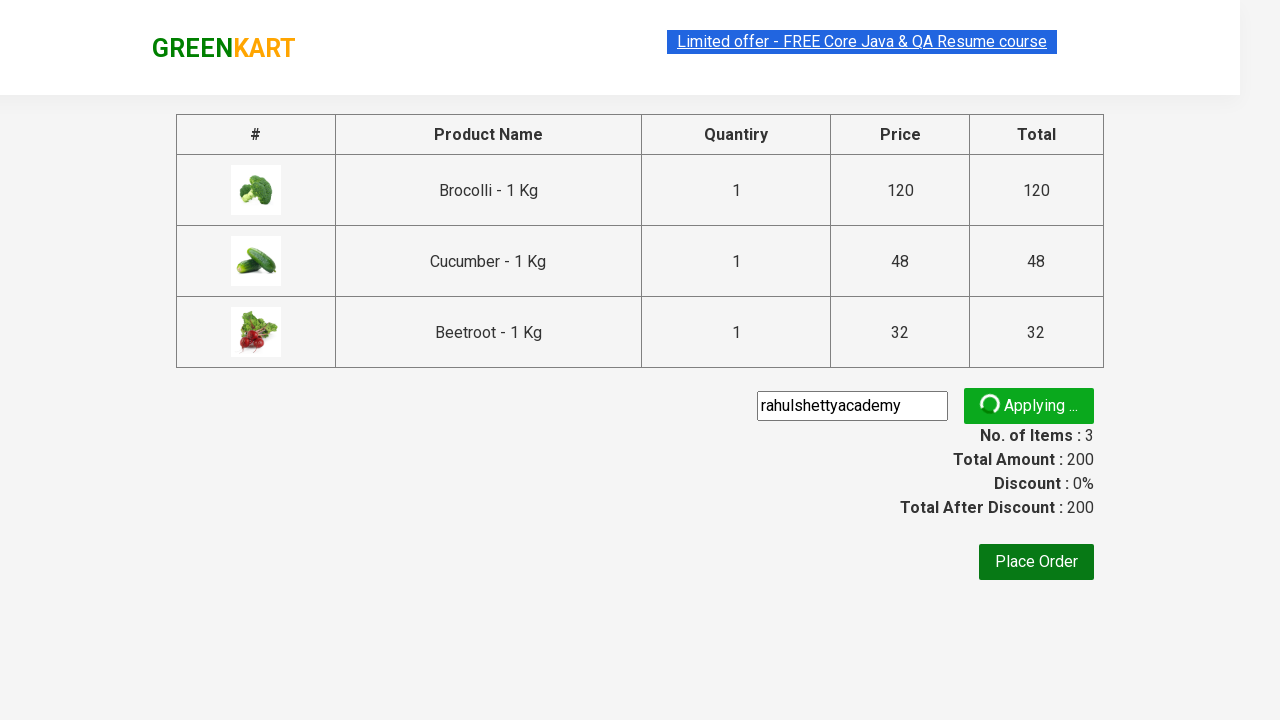

Promo code applied successfully - discount confirmed
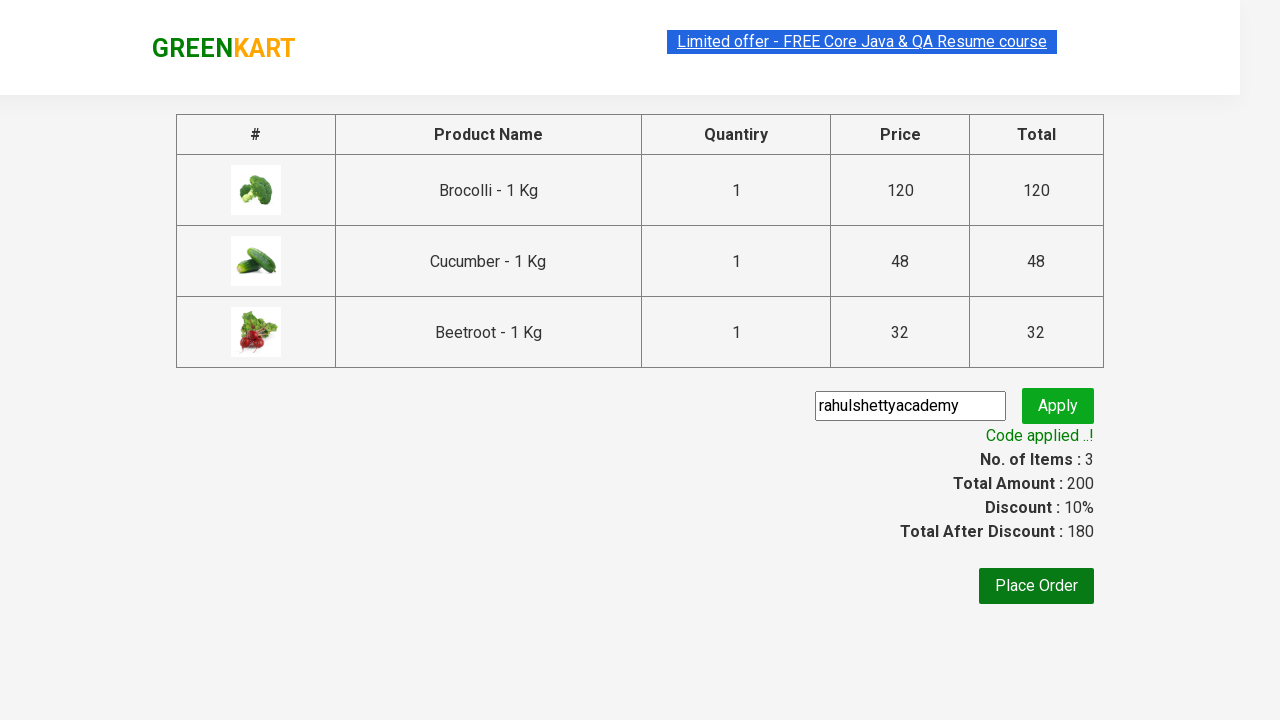

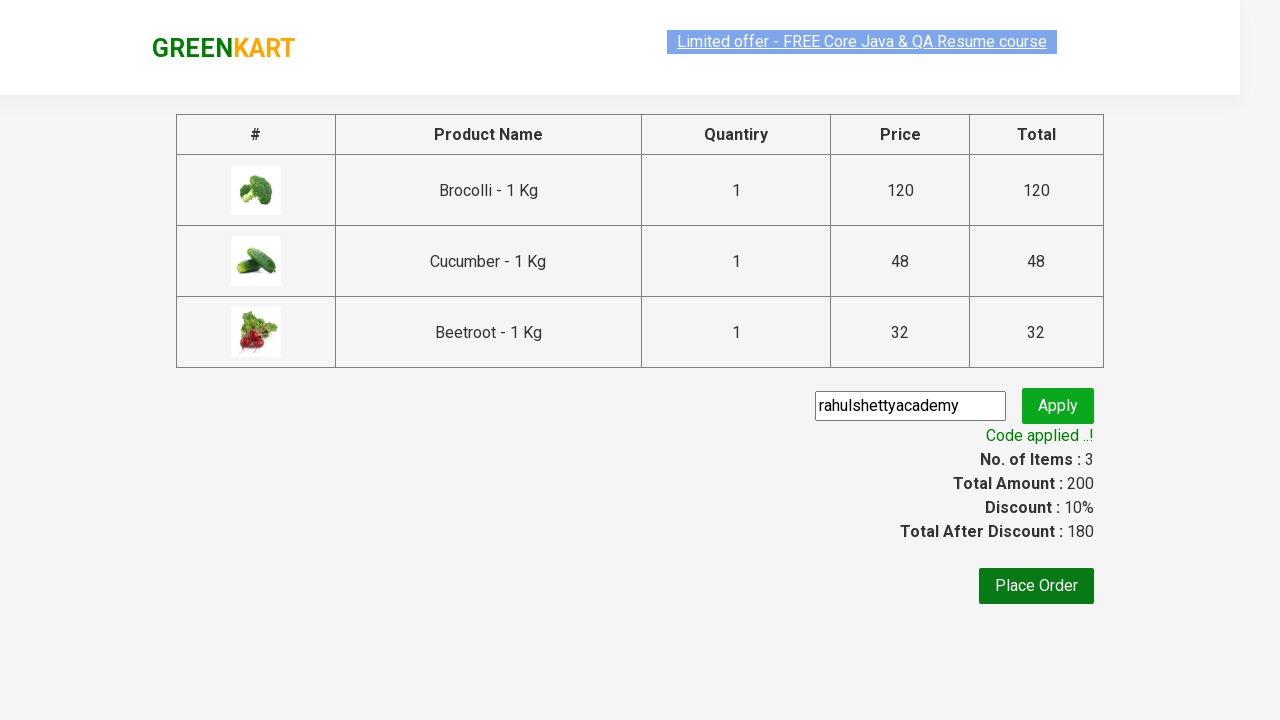